Tests file download functionality by navigating to a download page, clicking a download link, and verifying that a file was downloaded successfully.

Starting URL: https://the-internet.herokuapp.com/download

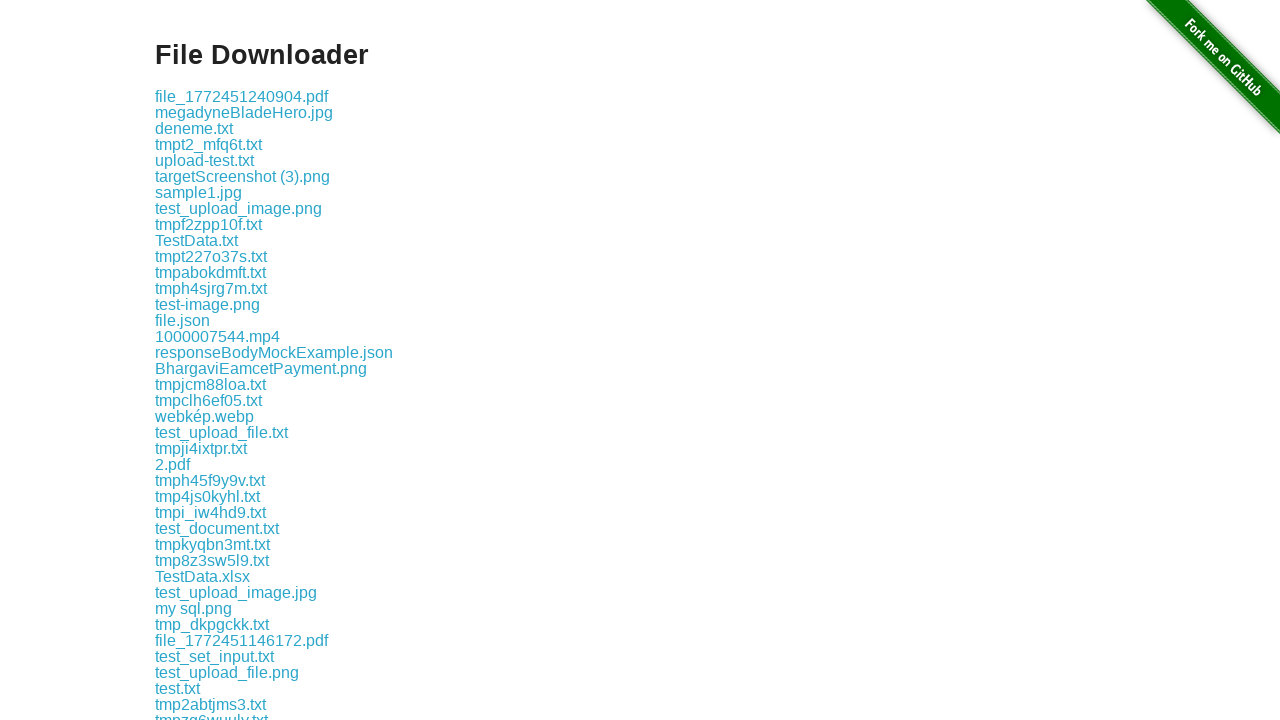

Waited for download link to be visible on the page
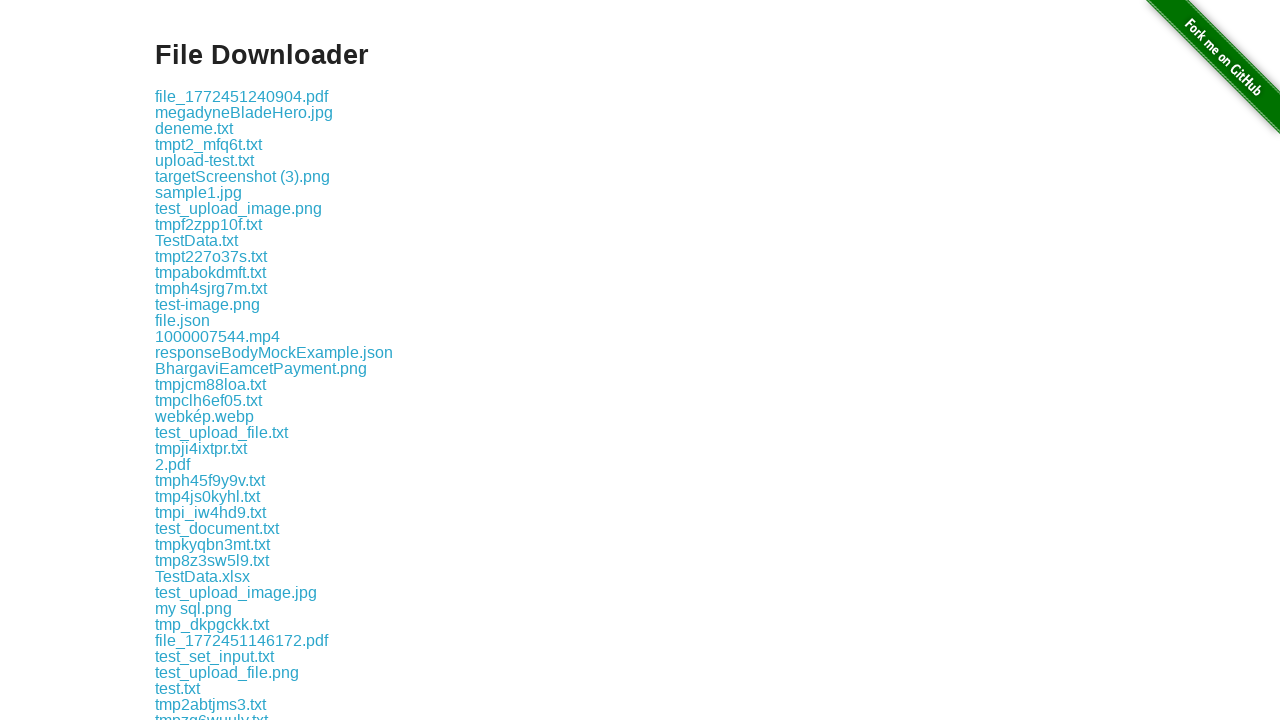

Clicked the download link and initiated file download at (242, 96) on .example a
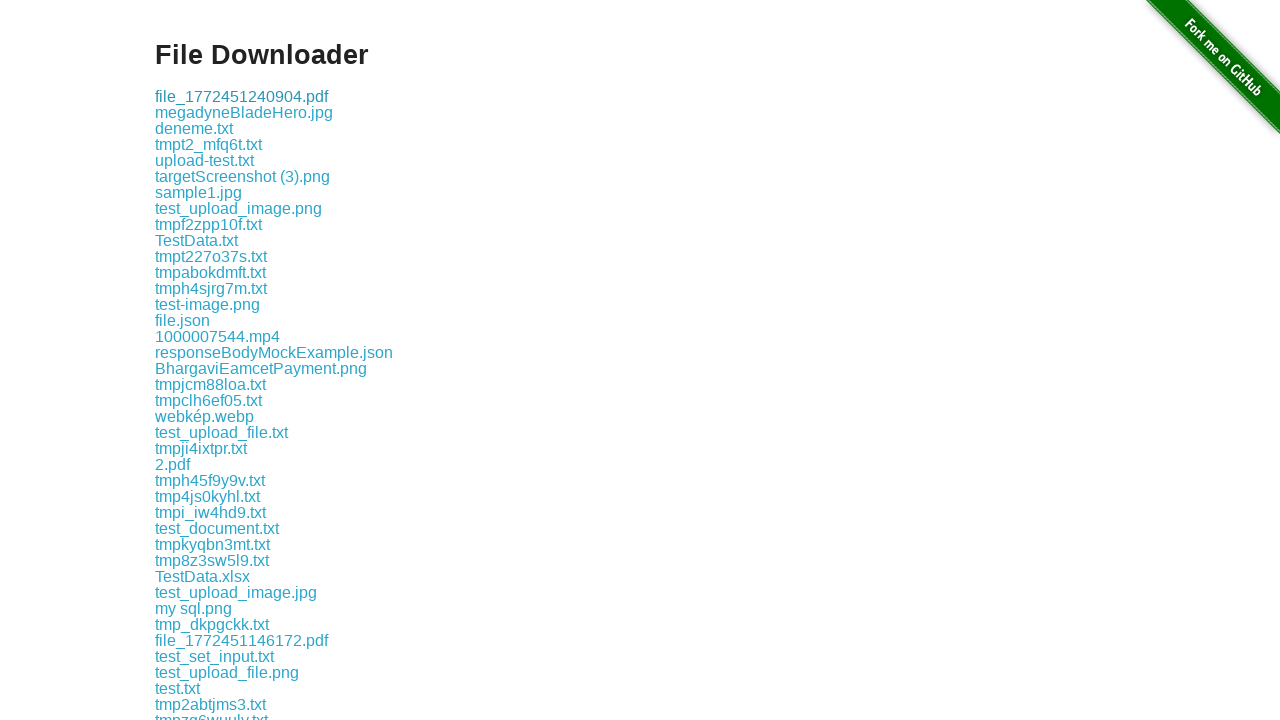

Download completed and file object obtained
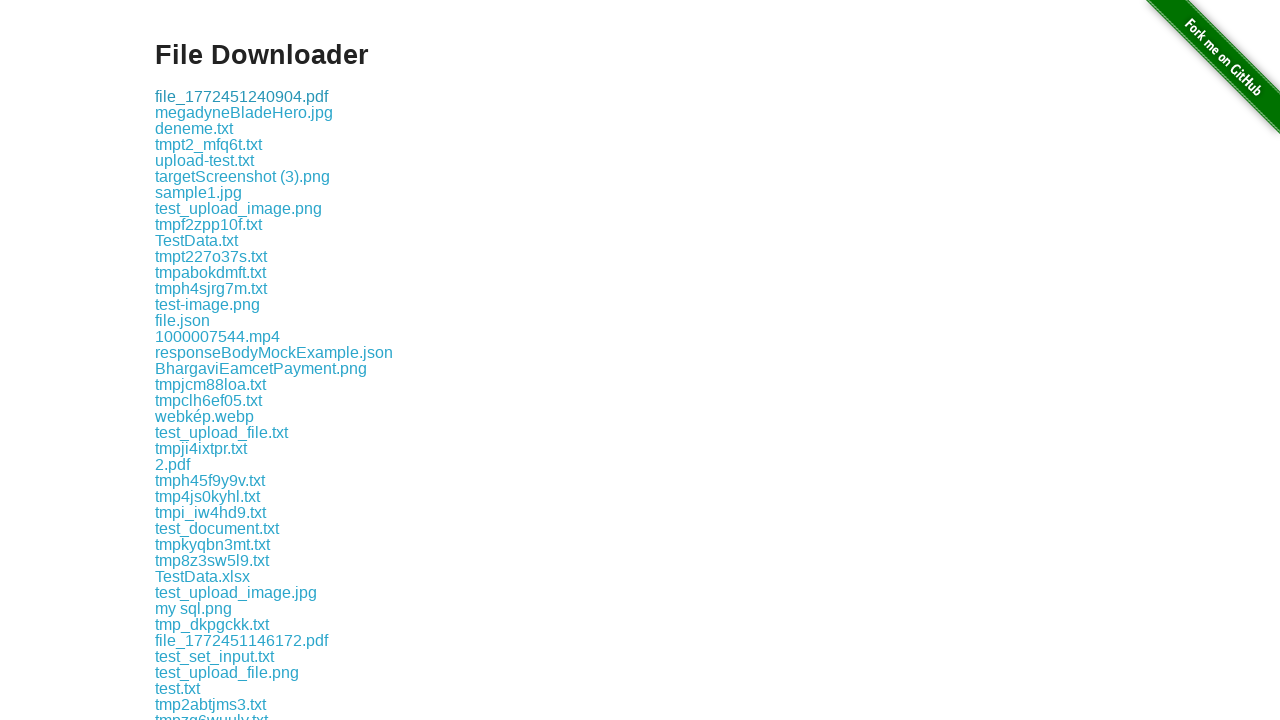

Verified that downloaded file exists at a valid path
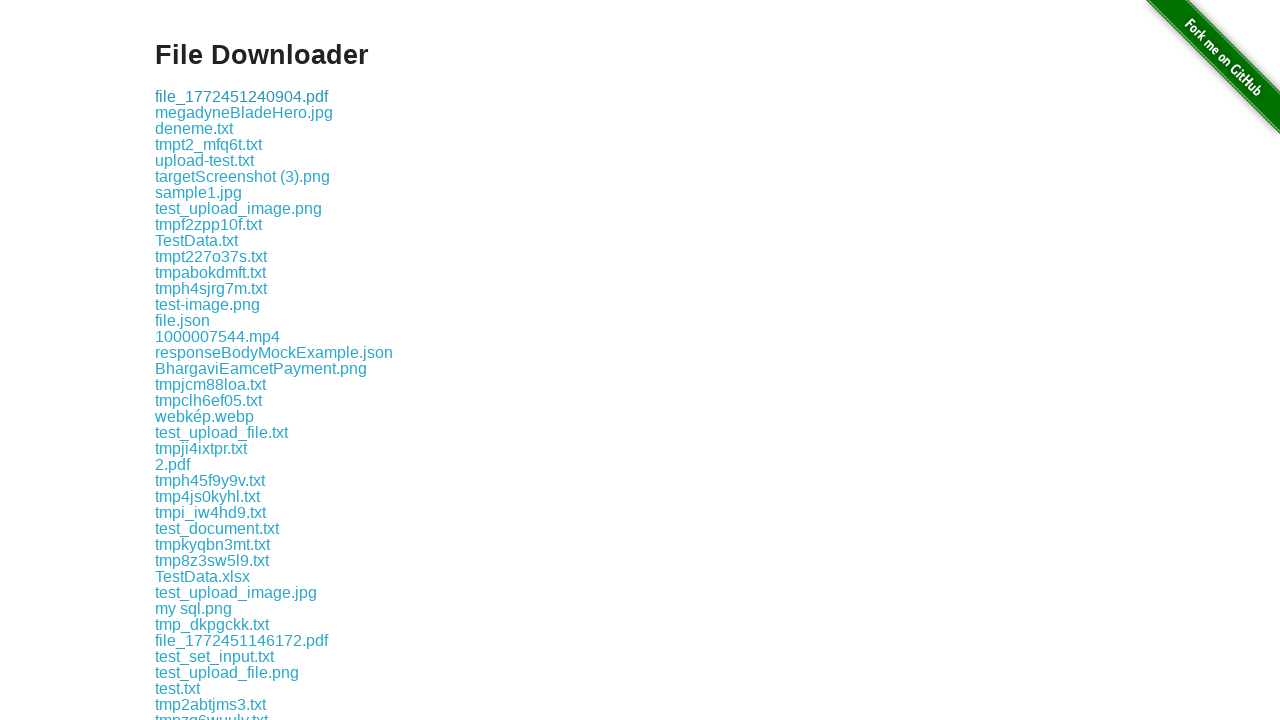

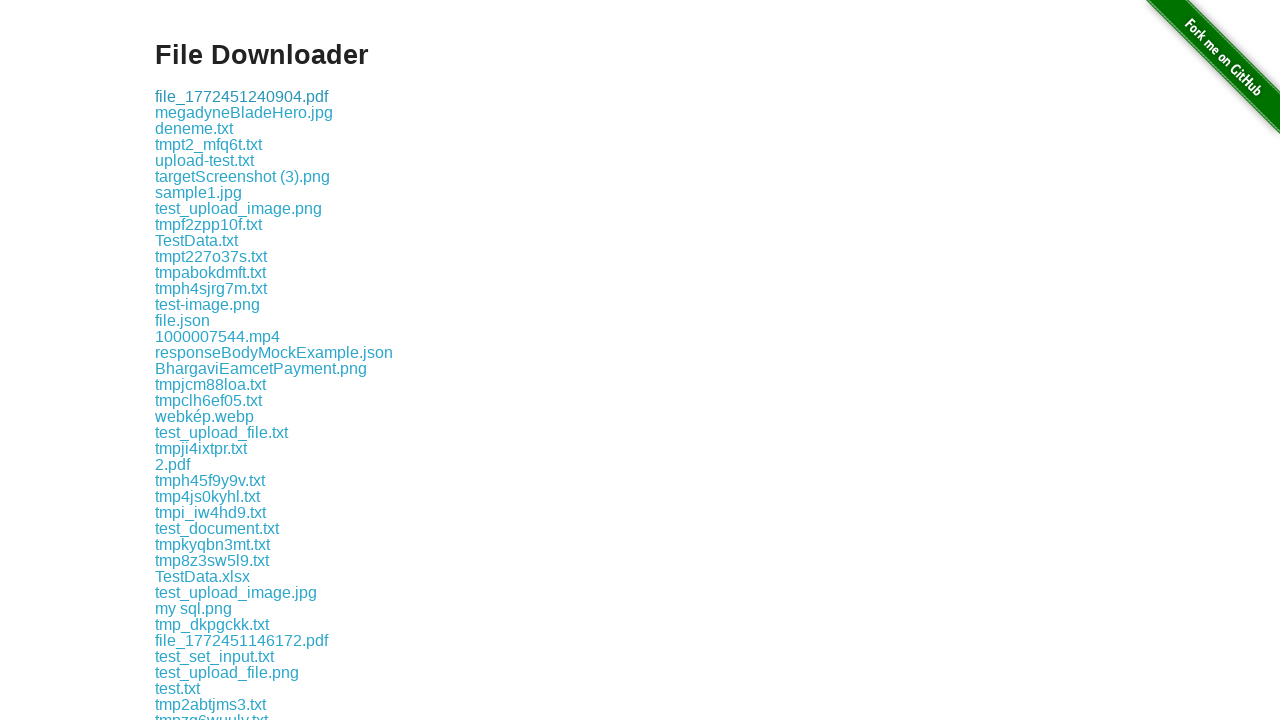